Tests adding a task with ampersand character (known to have a rendering bug)

Starting URL: https://todomvc.com/examples/typescript-react/#/

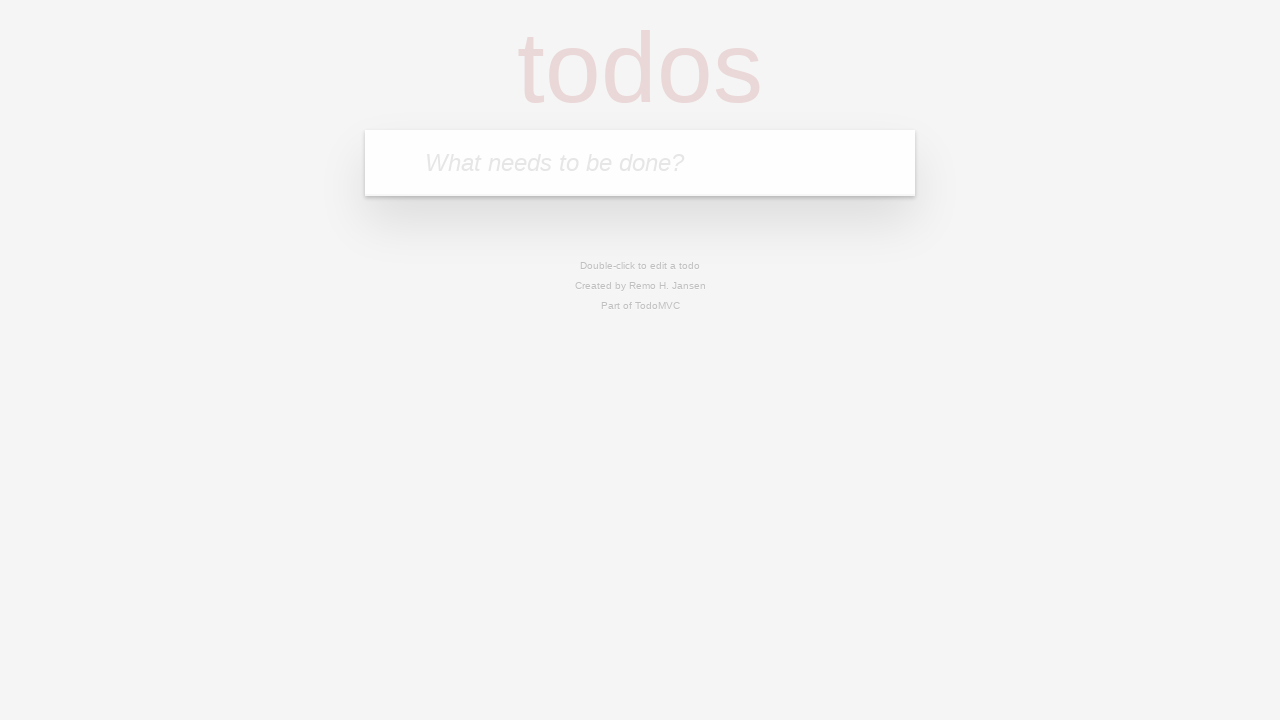

Filled task input field with 'A & B' containing ampersand character on input[placeholder='What needs to be done?']
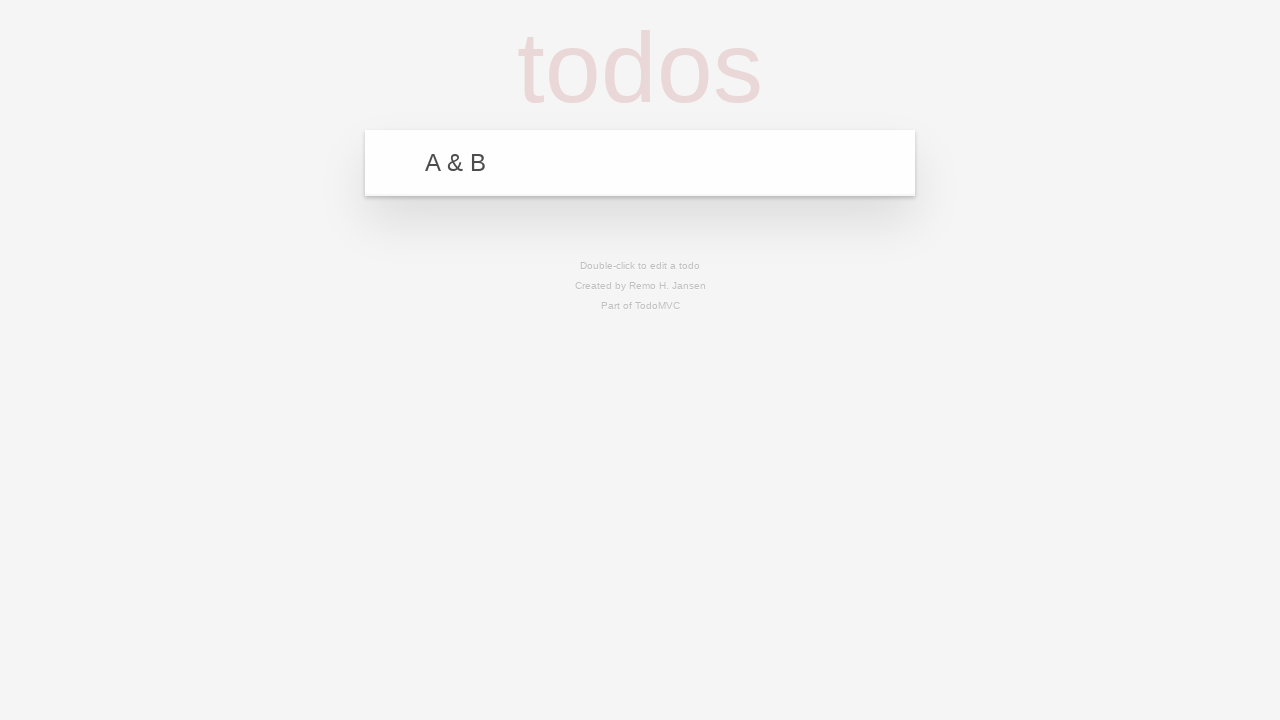

Pressed Enter to add the task with ampersand on input[placeholder='What needs to be done?']
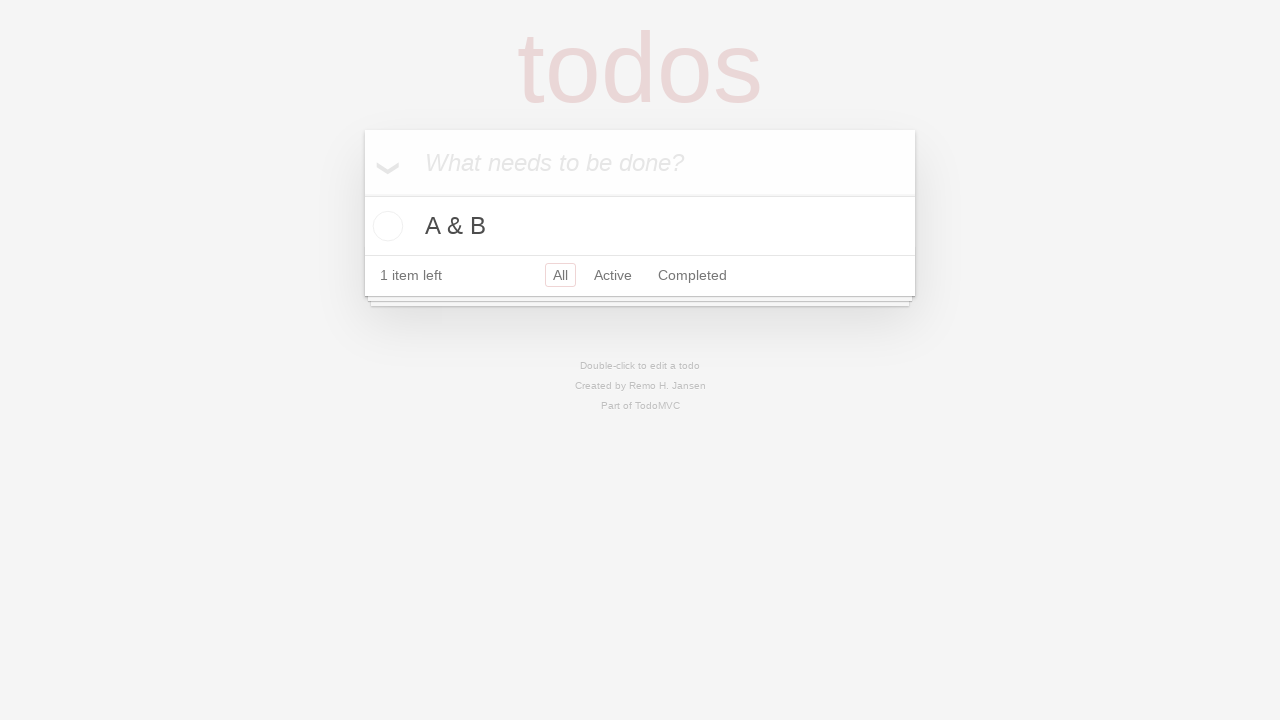

Task appeared in the todo list (note: ampersand may be incorrectly rendered as &amp; due to known bug)
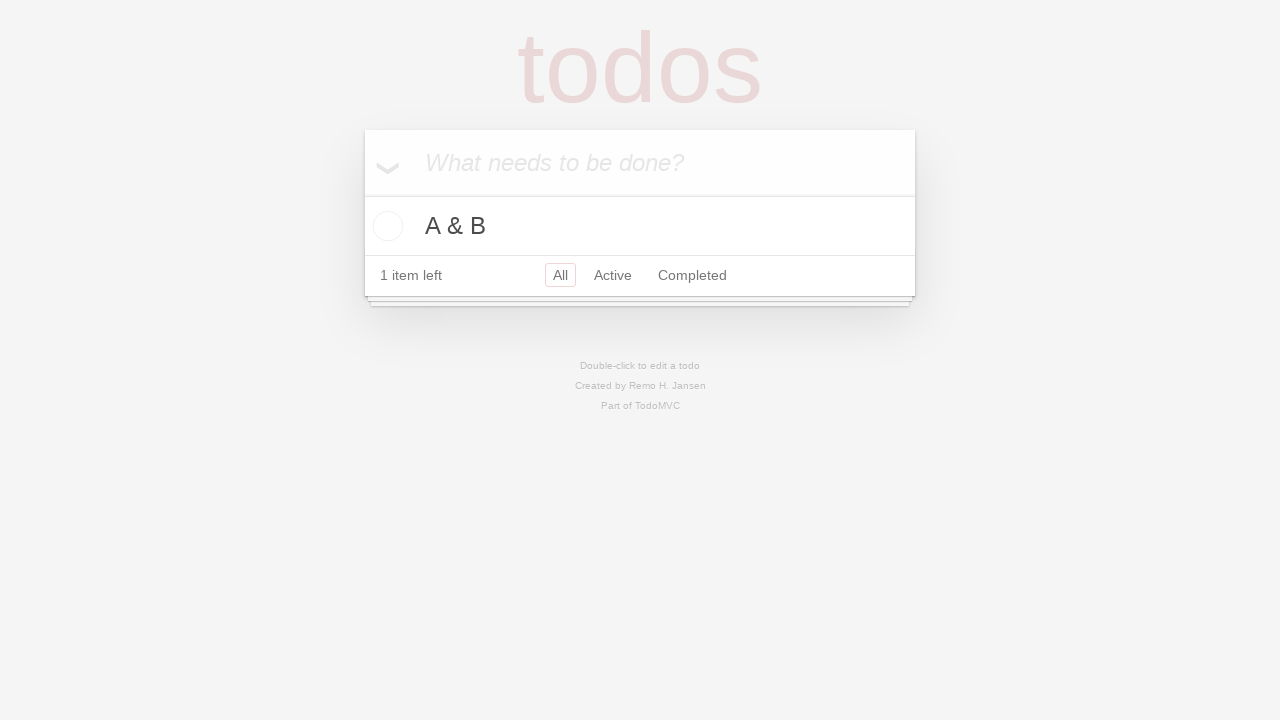

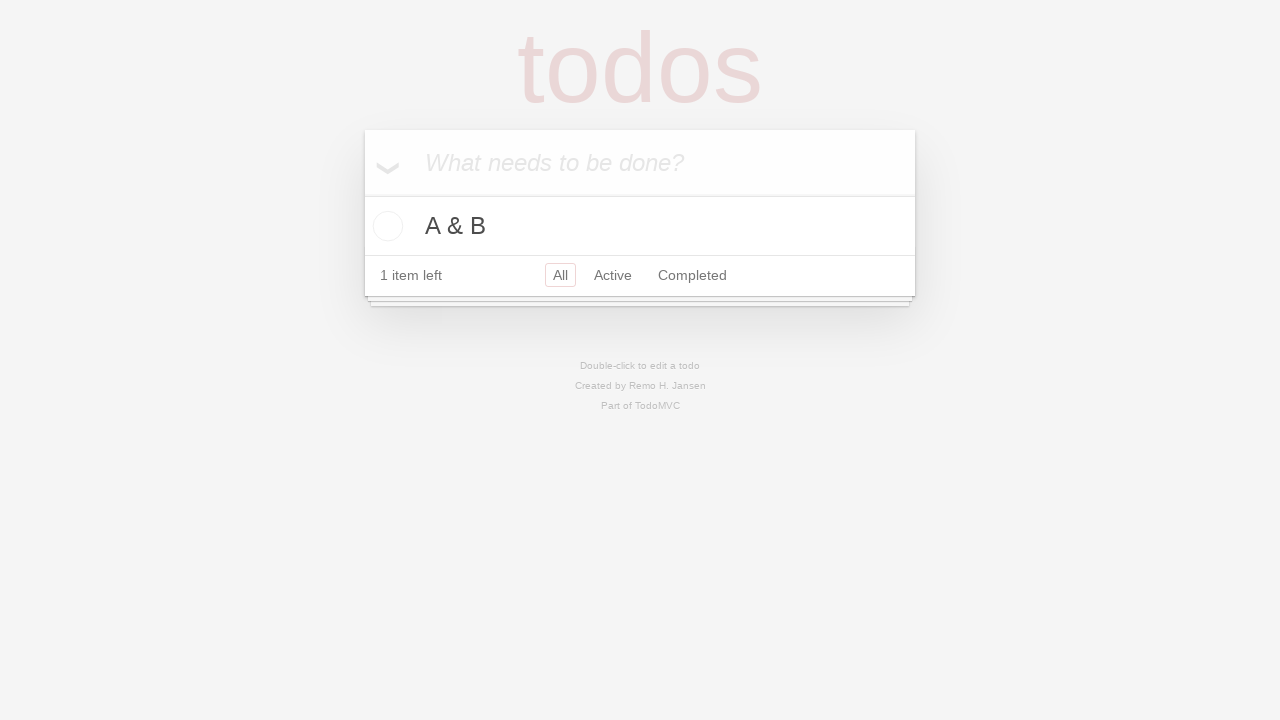